Tests dropdown functionality by selecting options using different methods (index, value, visible text) and verifying dropdown elements

Starting URL: https://the-internet.herokuapp.com/dropdown

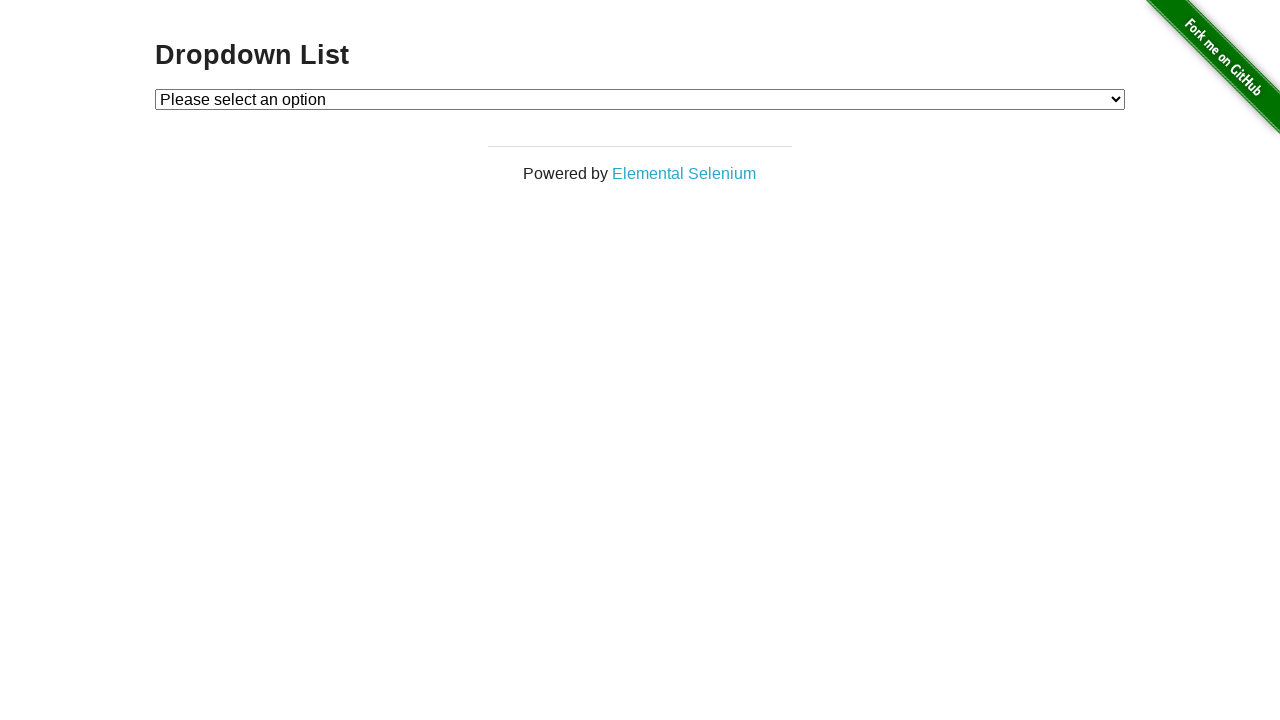

Located dropdown element with id 'dropdown'
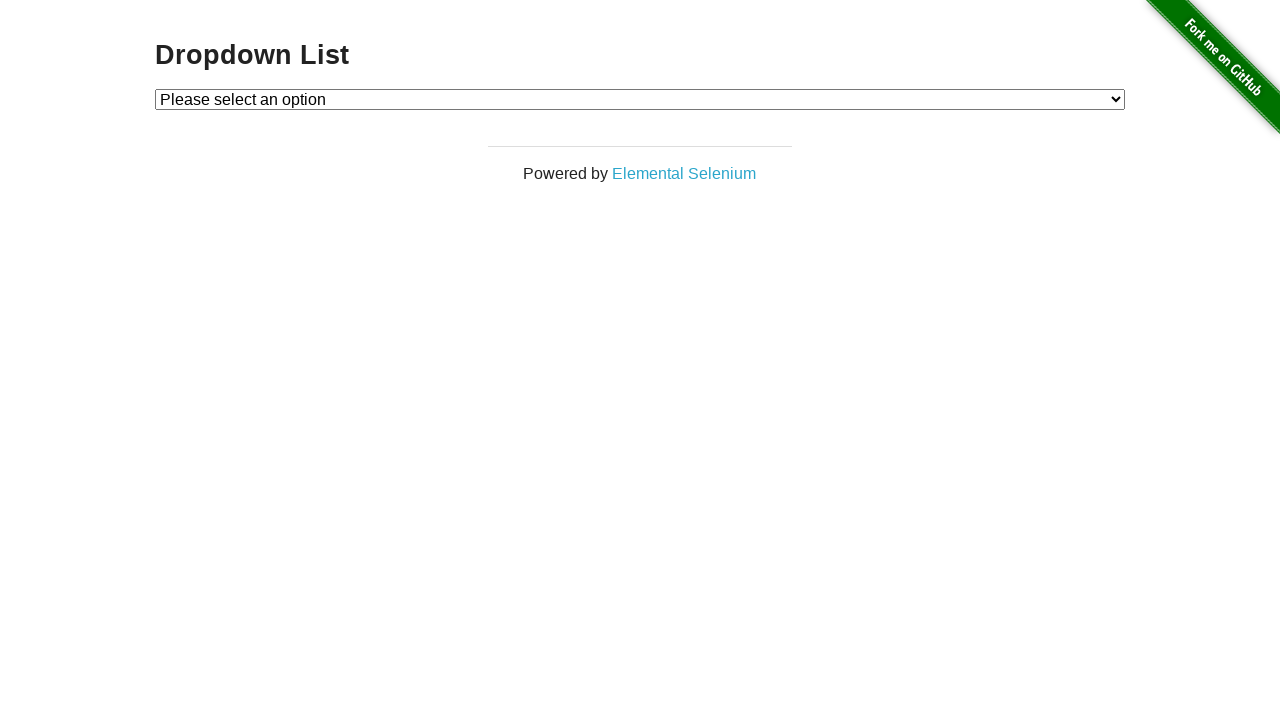

Selected Option 1 using index 1 on #dropdown
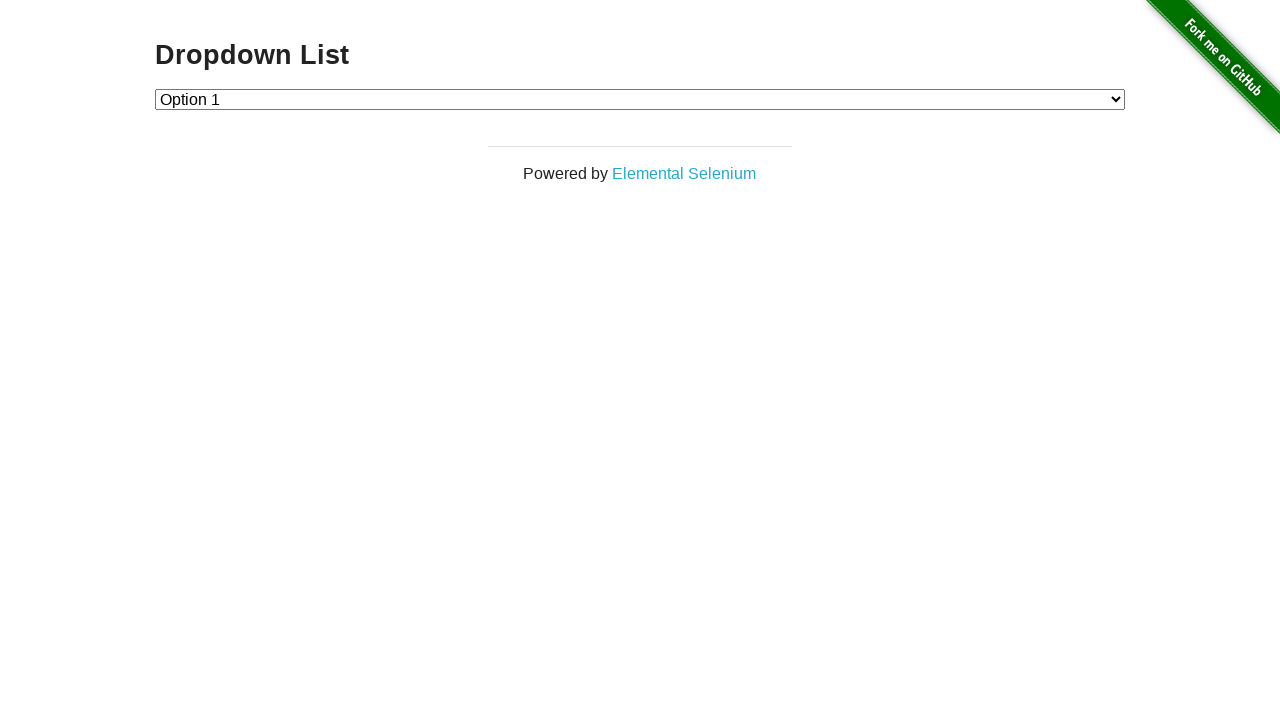

Selected Option 2 using value '2' on #dropdown
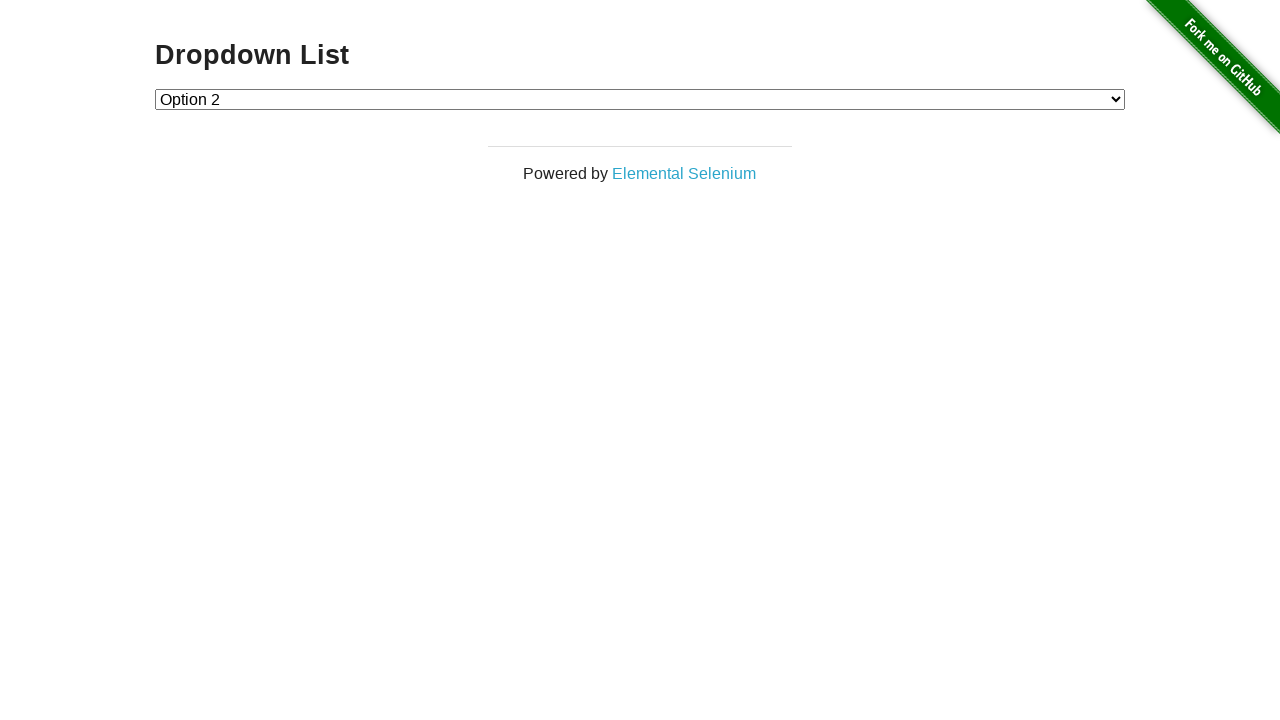

Selected Option 1 using visible text label on #dropdown
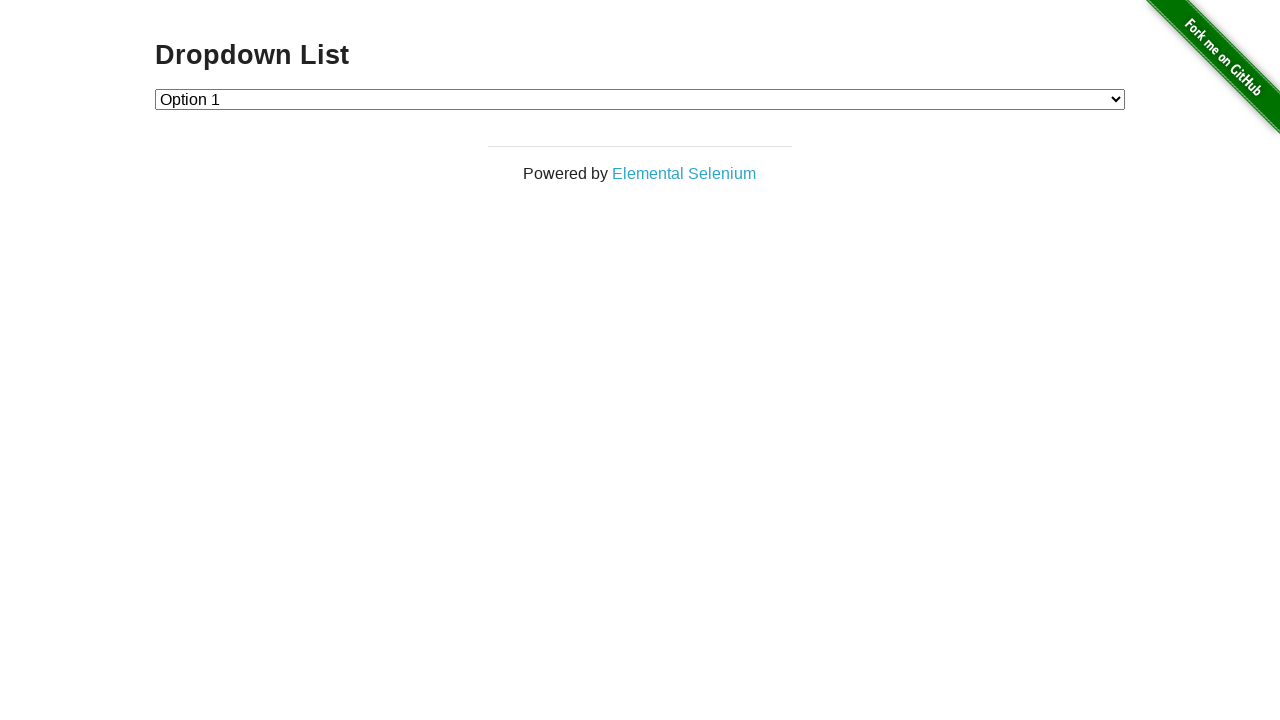

Retrieved all dropdown option elements
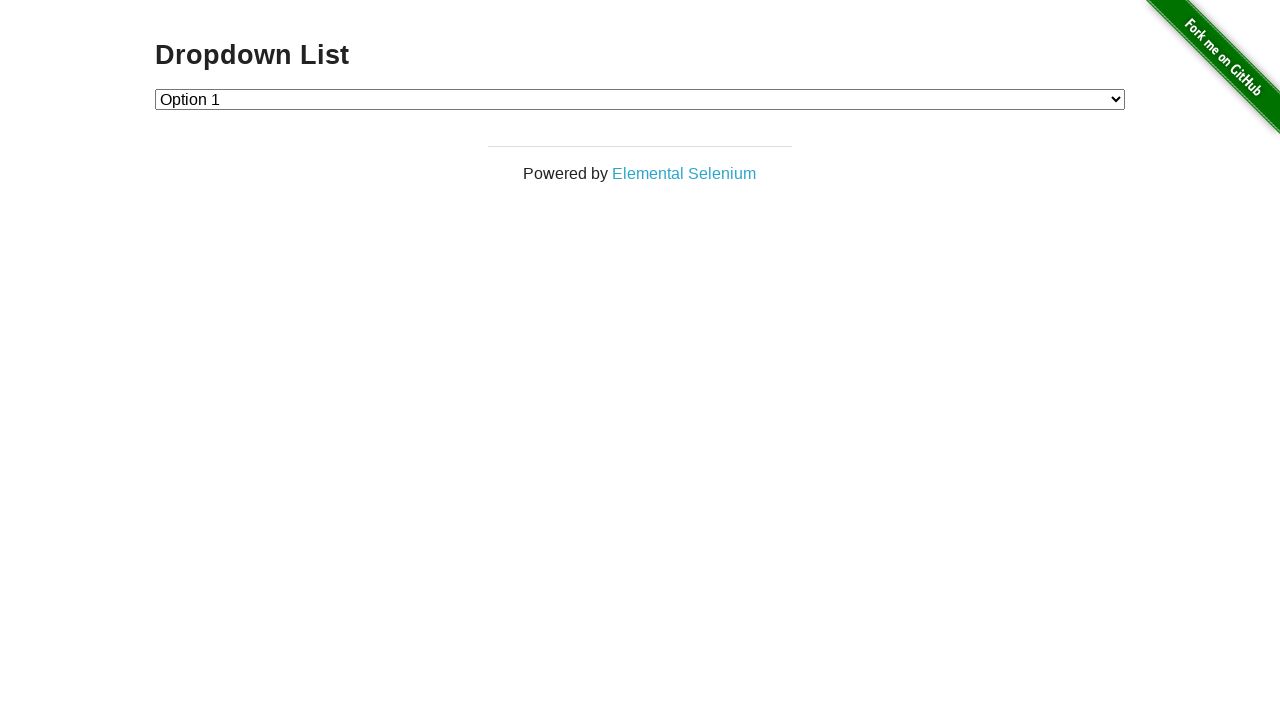

Printed option text: Please select an option
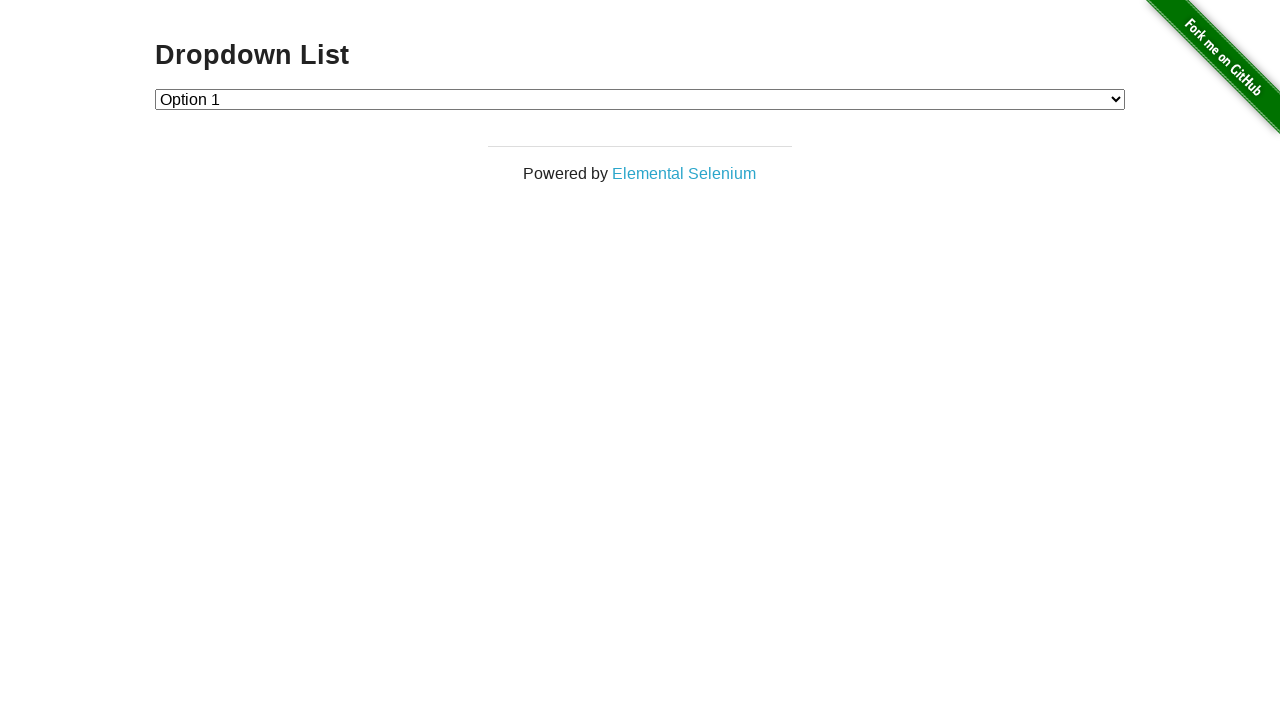

Printed option text: Option 1
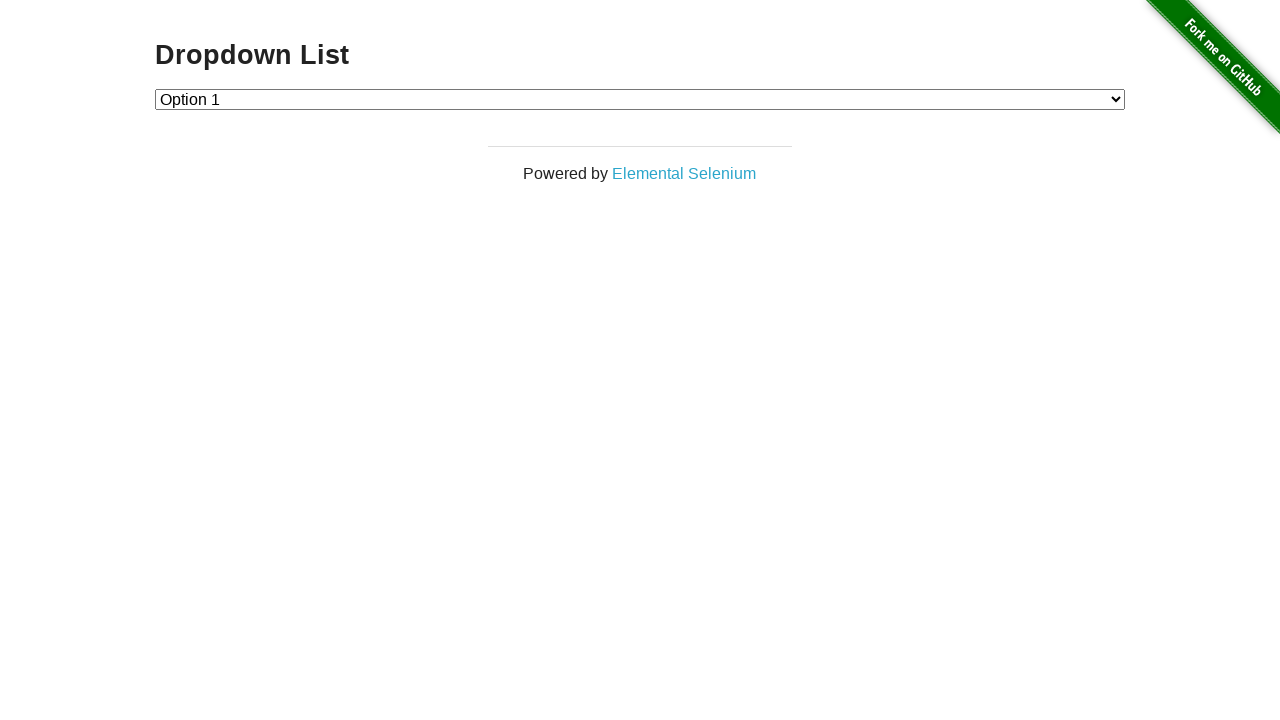

Printed option text: Option 2
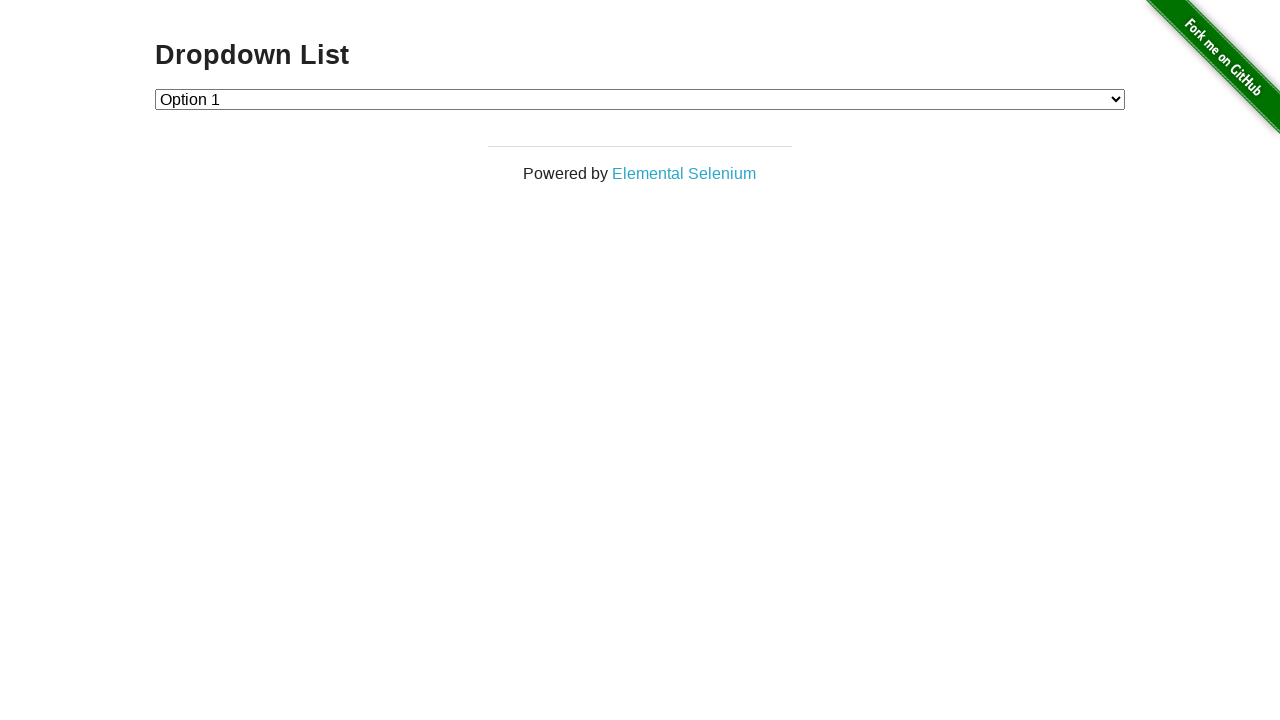

Counted total dropdown options
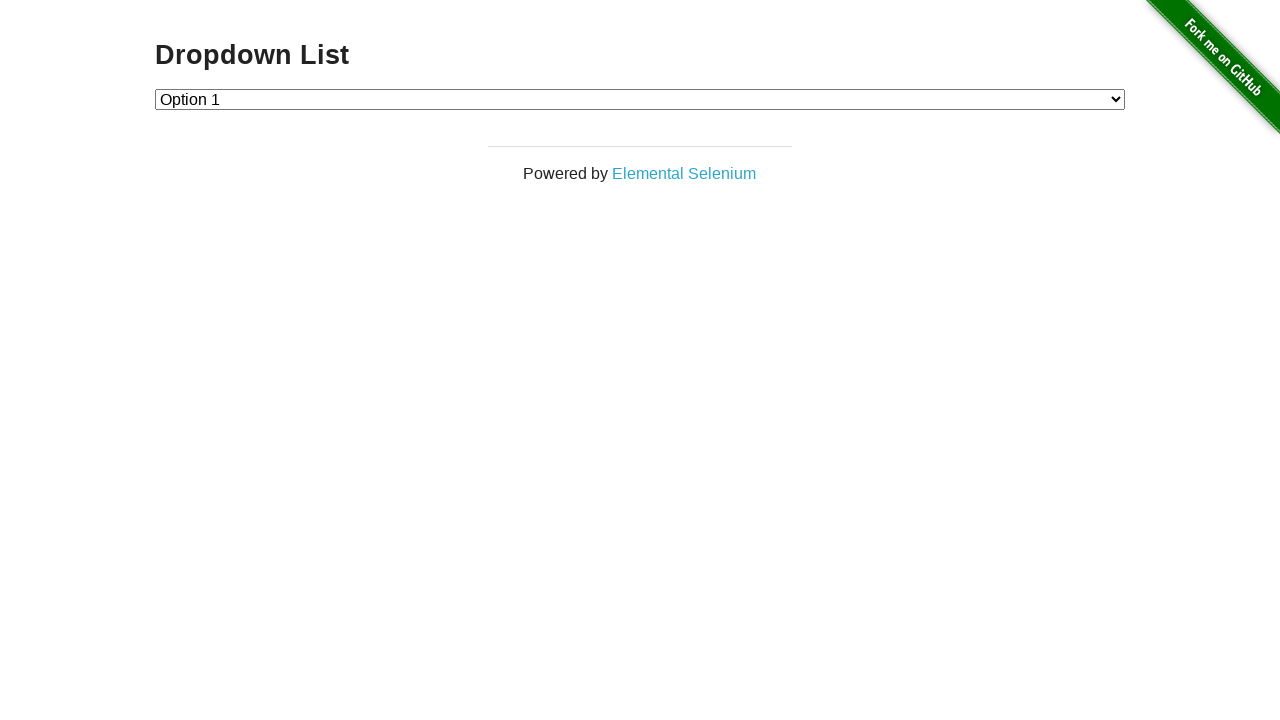

Dropdown option count mismatch - expected 4, got 3
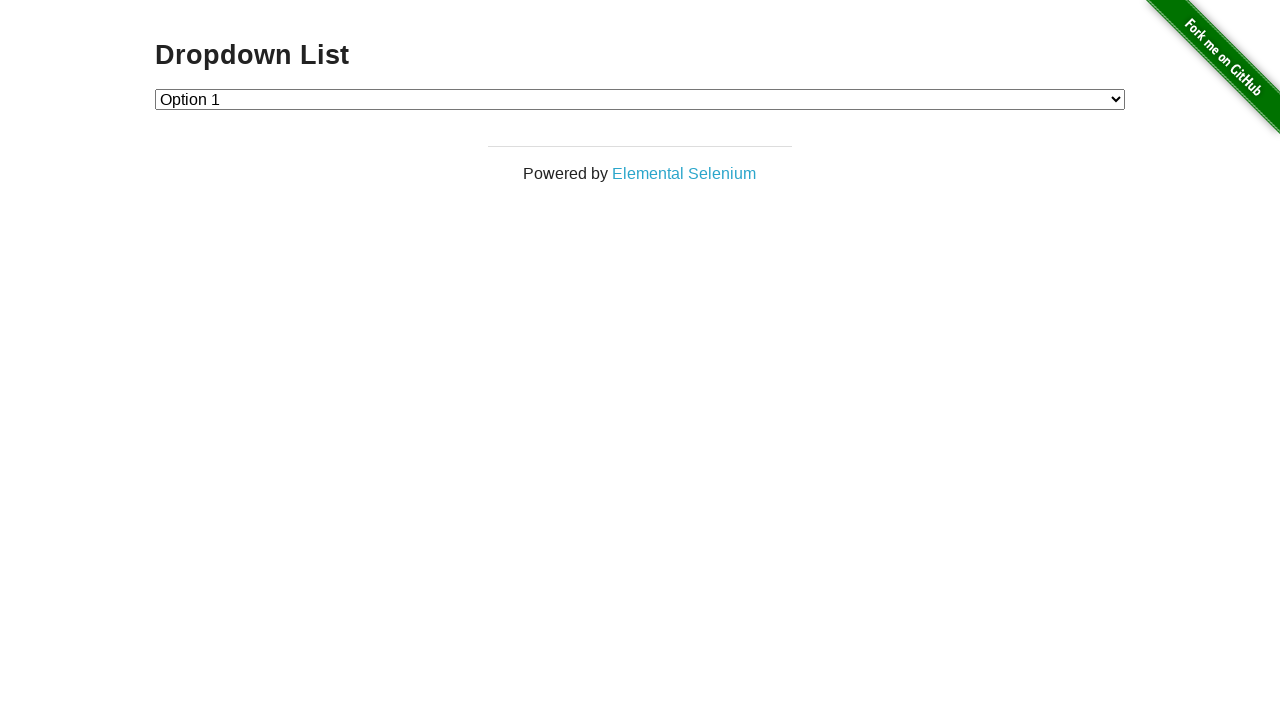

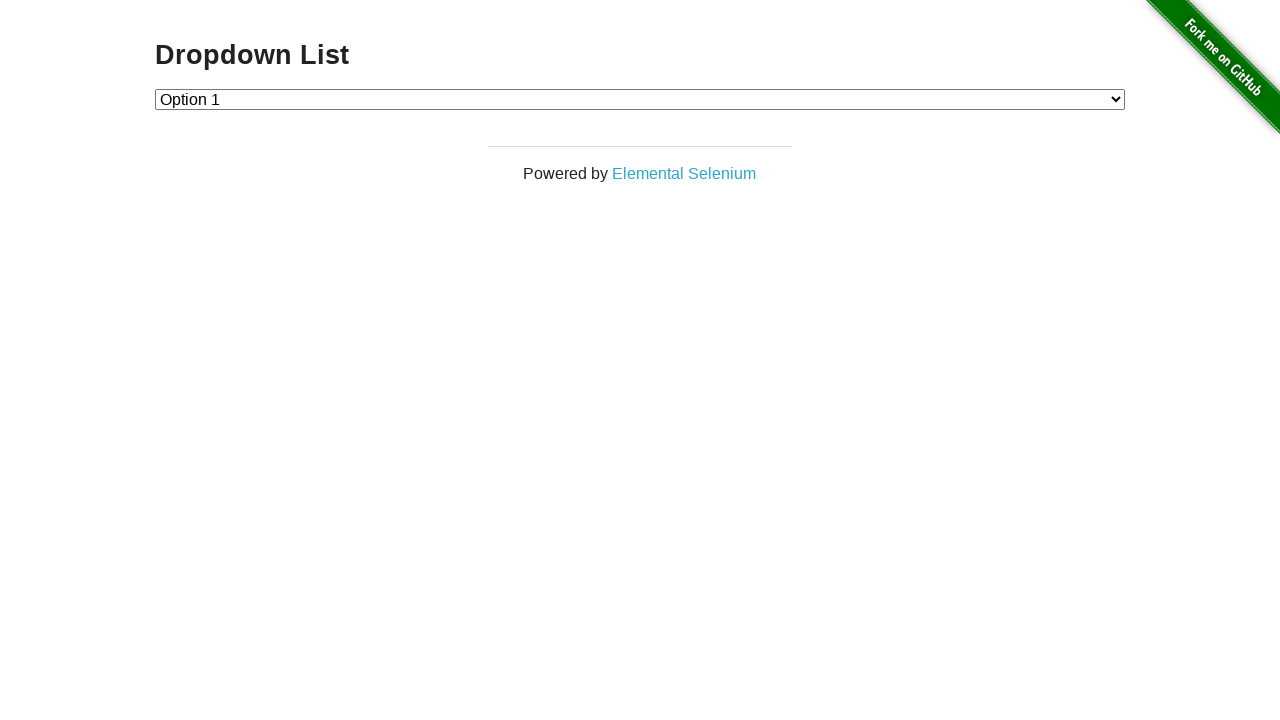